Tests dialog and alert interaction by clicking an action dialog button, confirming with OK, and then accepting a browser alert

Starting URL: https://www.jqueryscript.net/demo/bootstrap-alert-box/

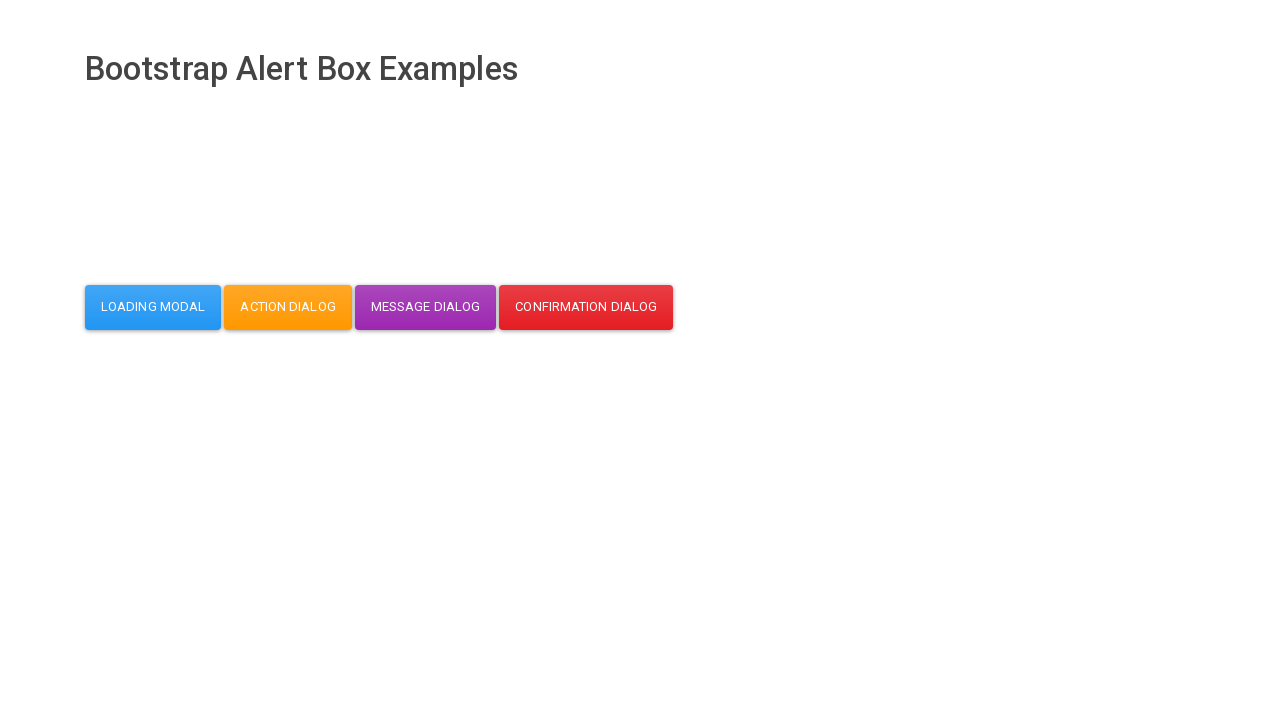

Action Dialog button loaded
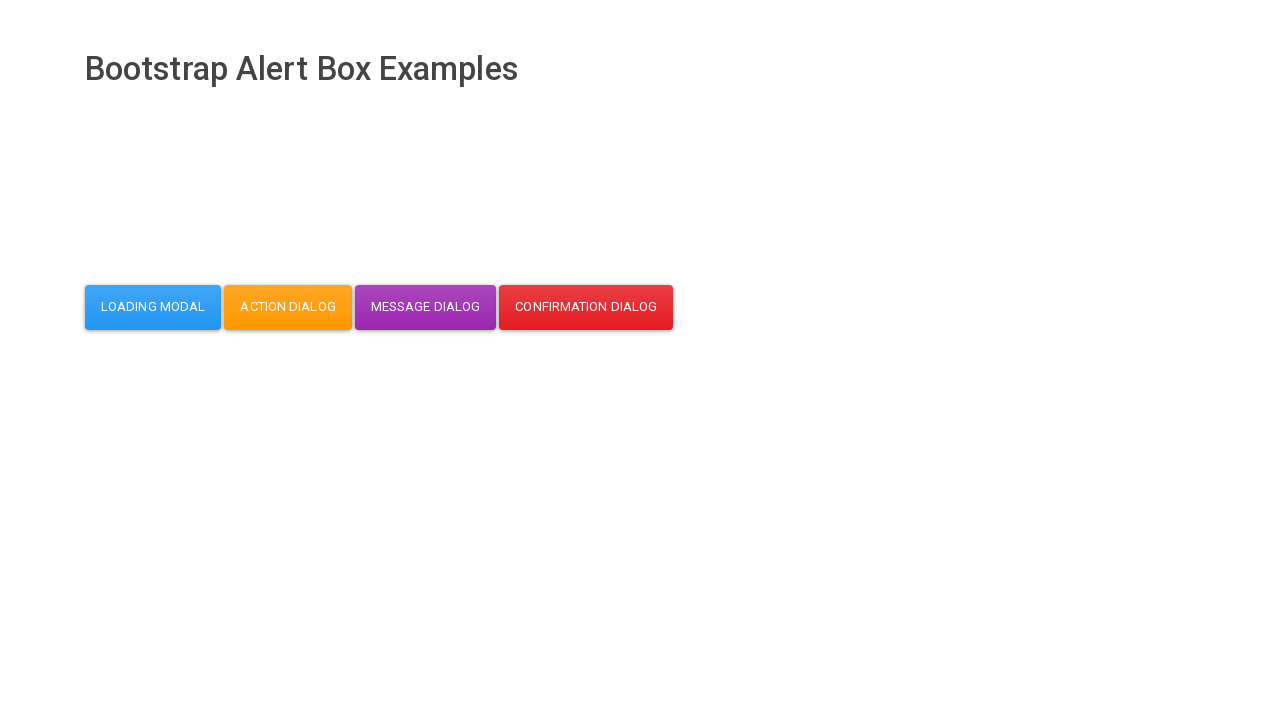

Clicked Action Dialog button at (288, 307) on xpath=//button[.='Action Dialog']
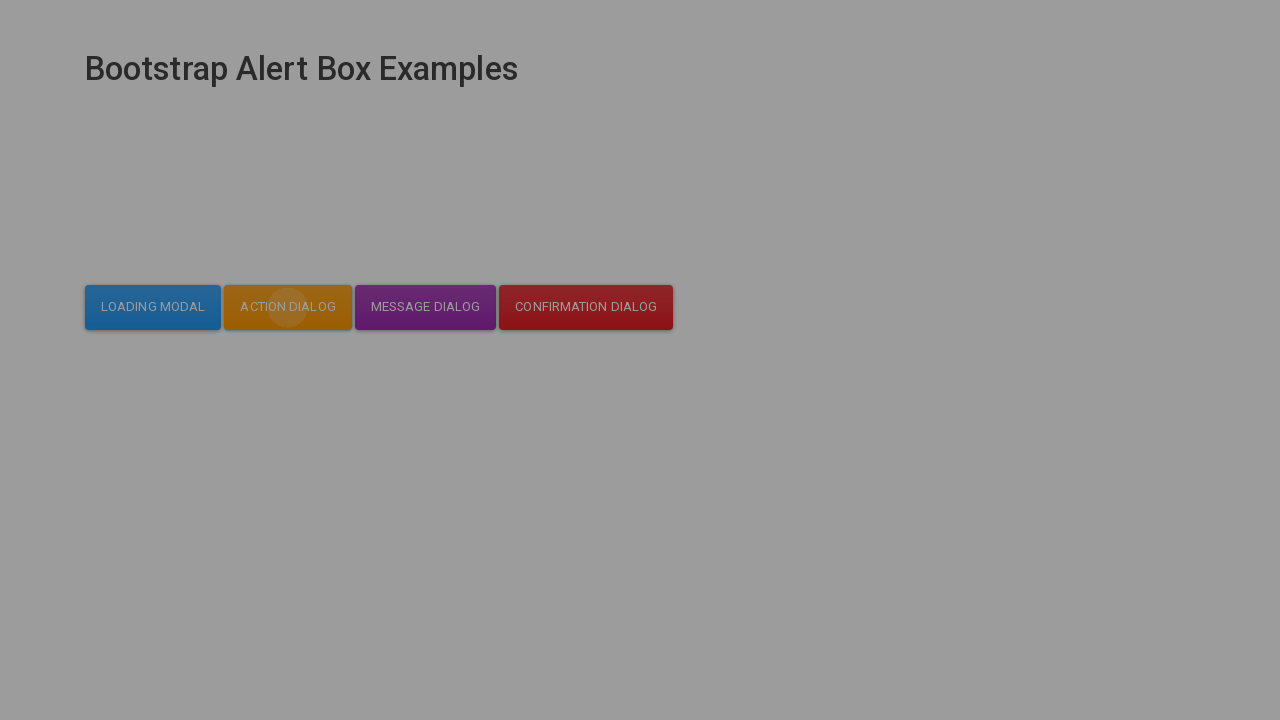

OK button in dialog loaded
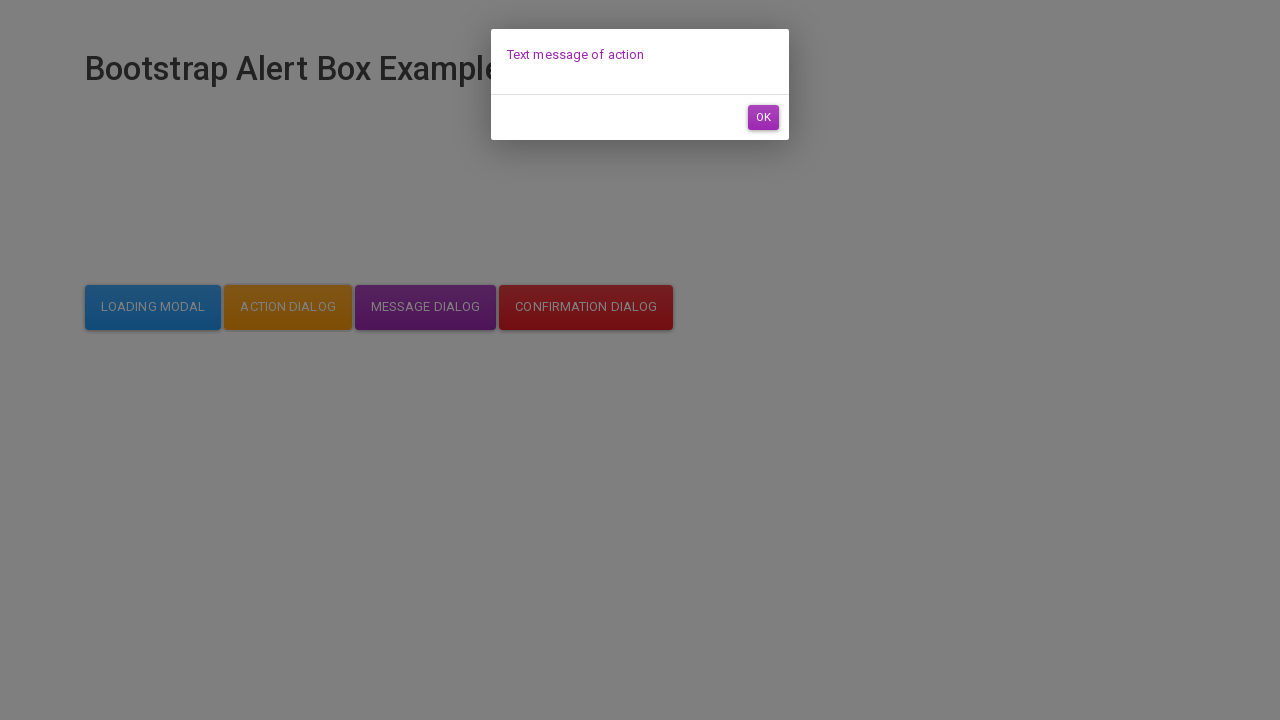

Clicked OK button to confirm dialog at (763, 117) on xpath=//button[.='Ok']
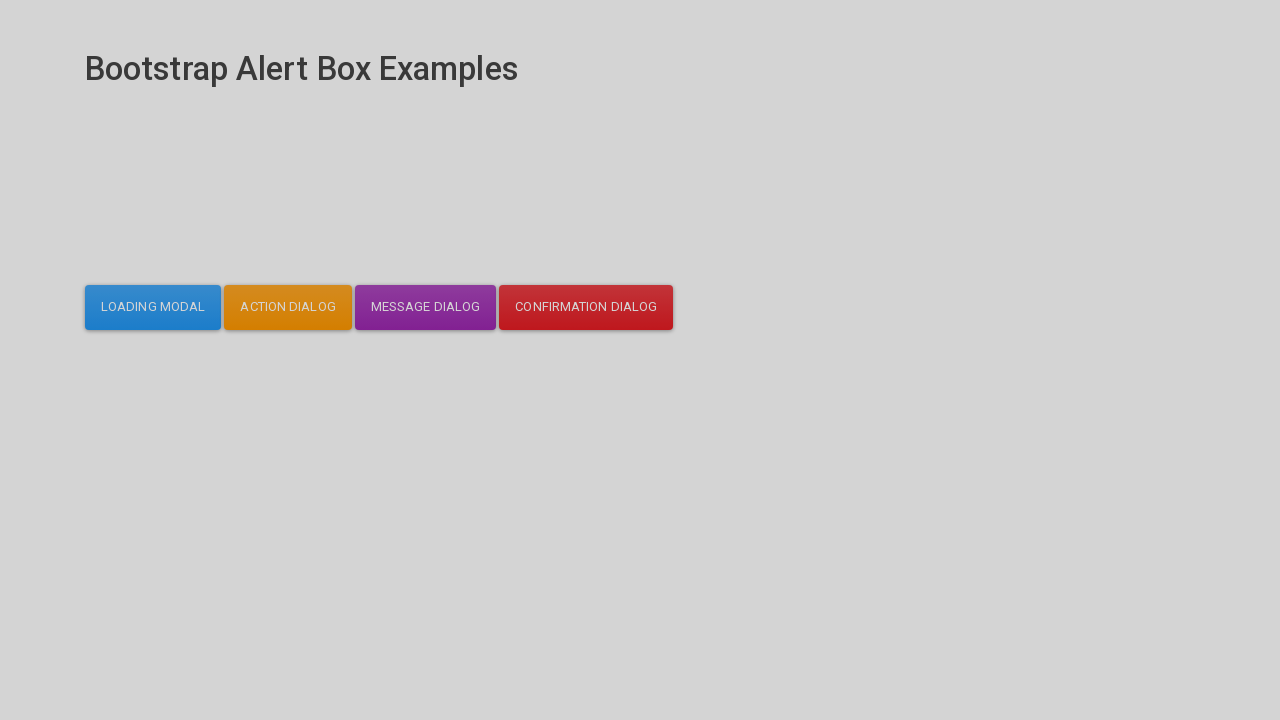

Set up dialog handler to accept alerts
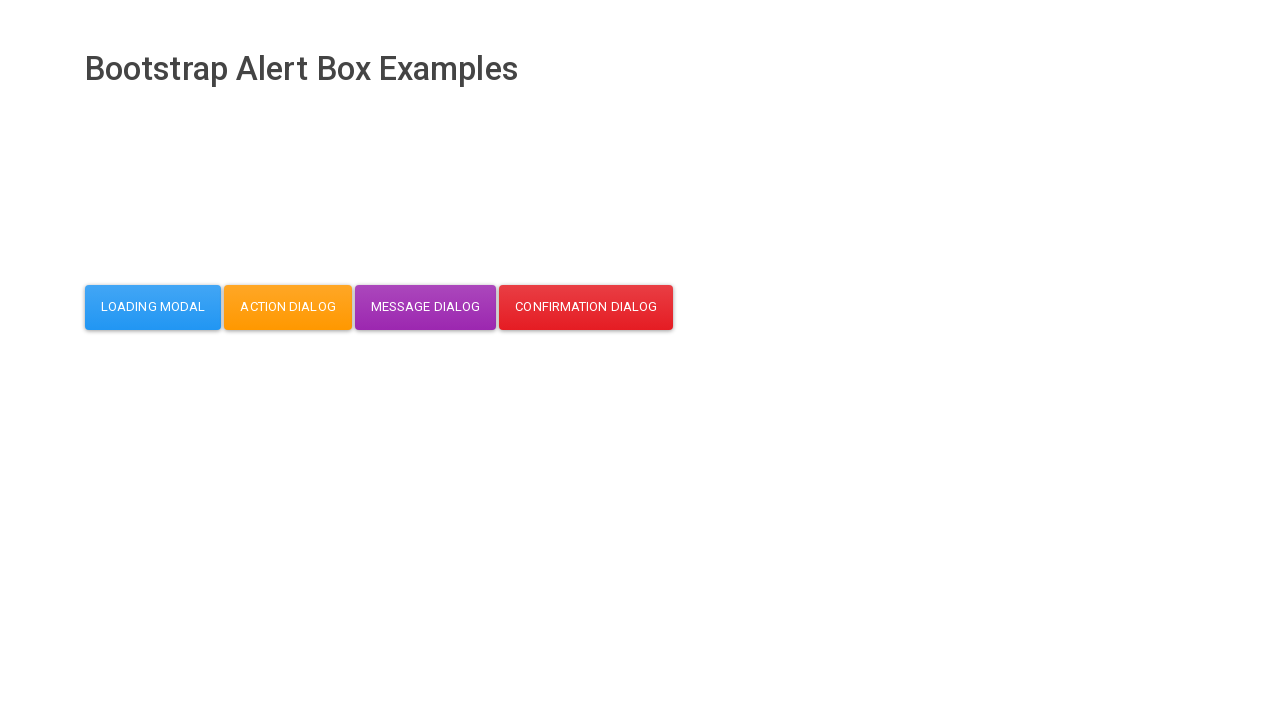

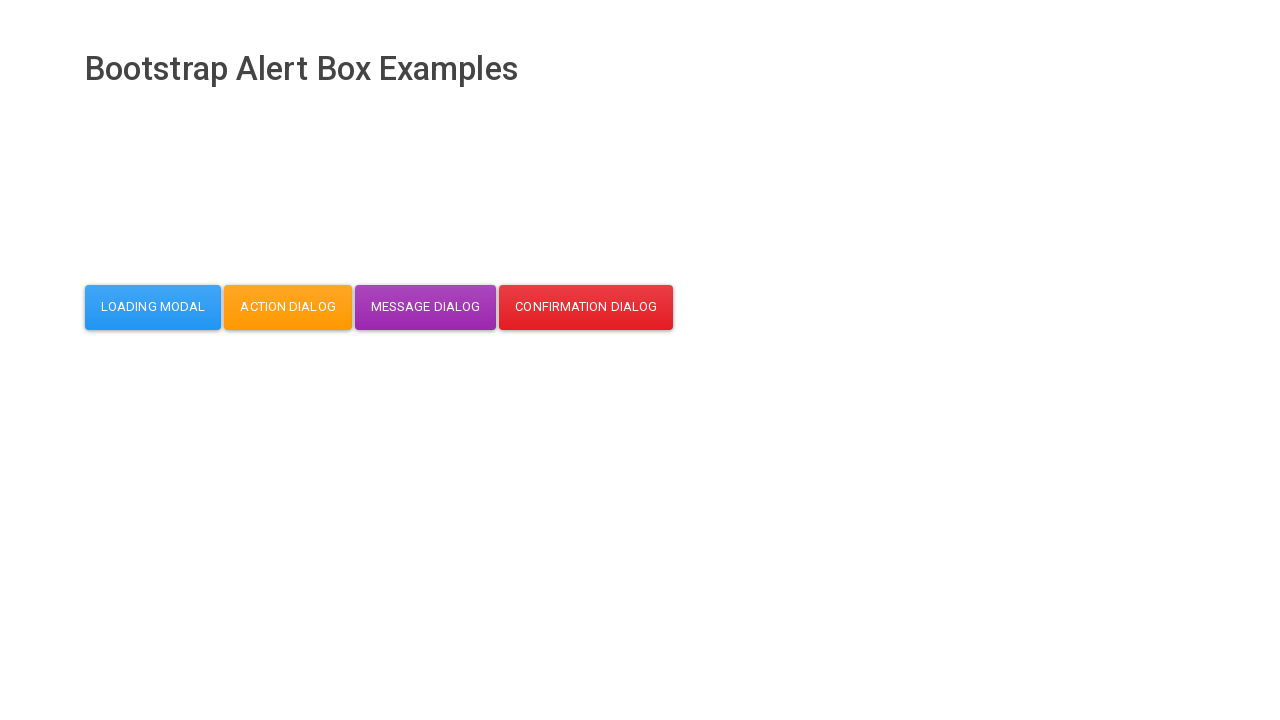